Tests various button properties and interactions including clicking, verifying navigation, checking enabled state, and retrieving button attributes like position, color, and size

Starting URL: https://www.leafground.com/button.xhtml

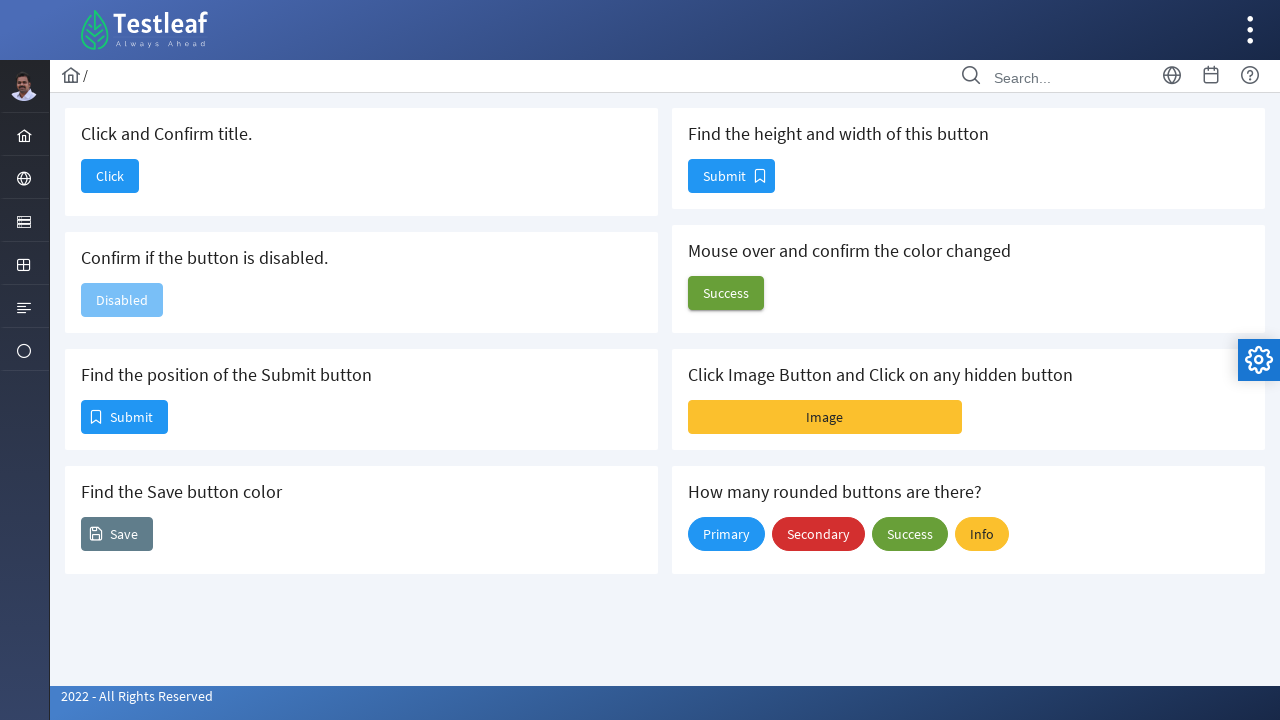

Clicked the first button with class 'ly mr-2' at (110, 176) on xpath=//button[contains(@class,'ly mr-2')]
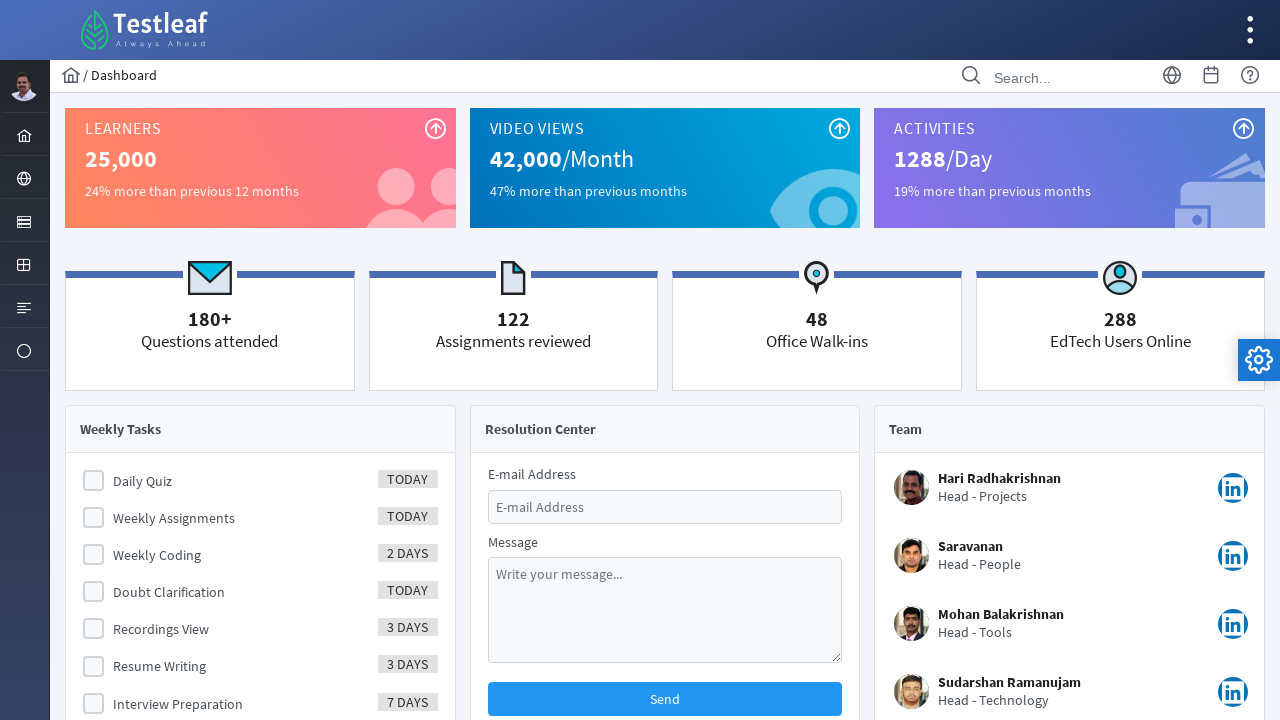

Waited for page load state
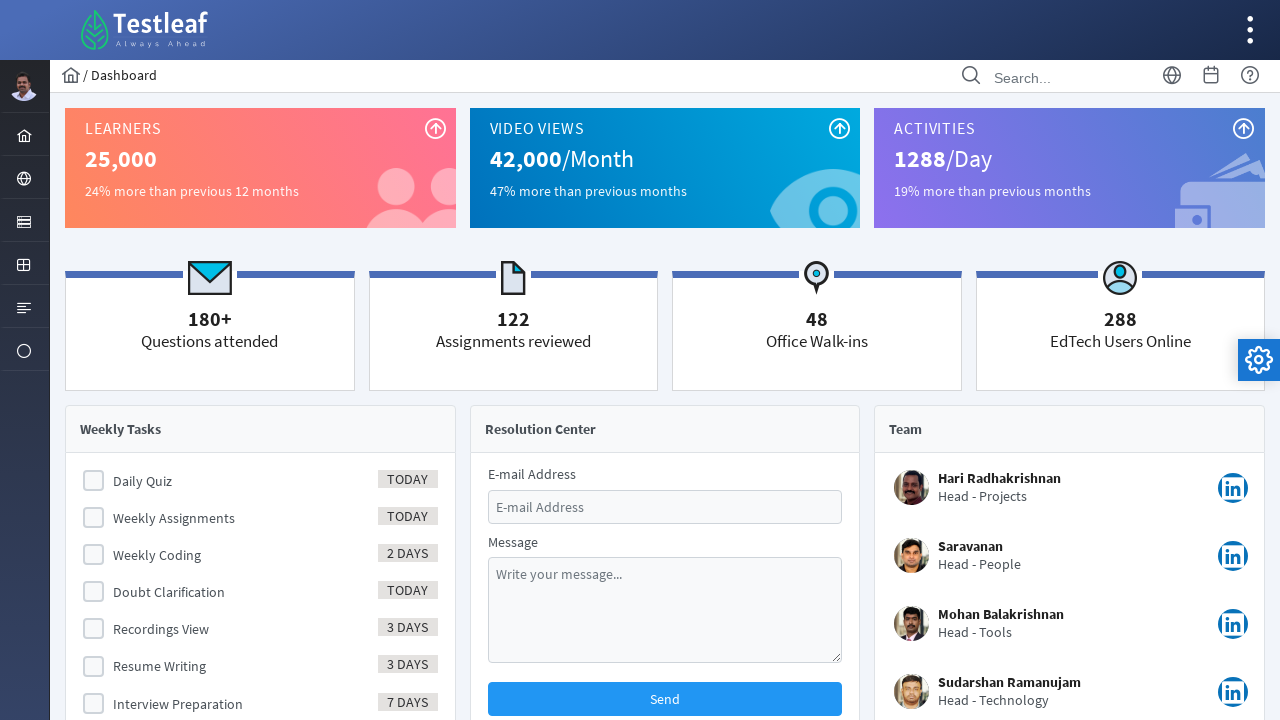

Verified page title is 'Dashboard'
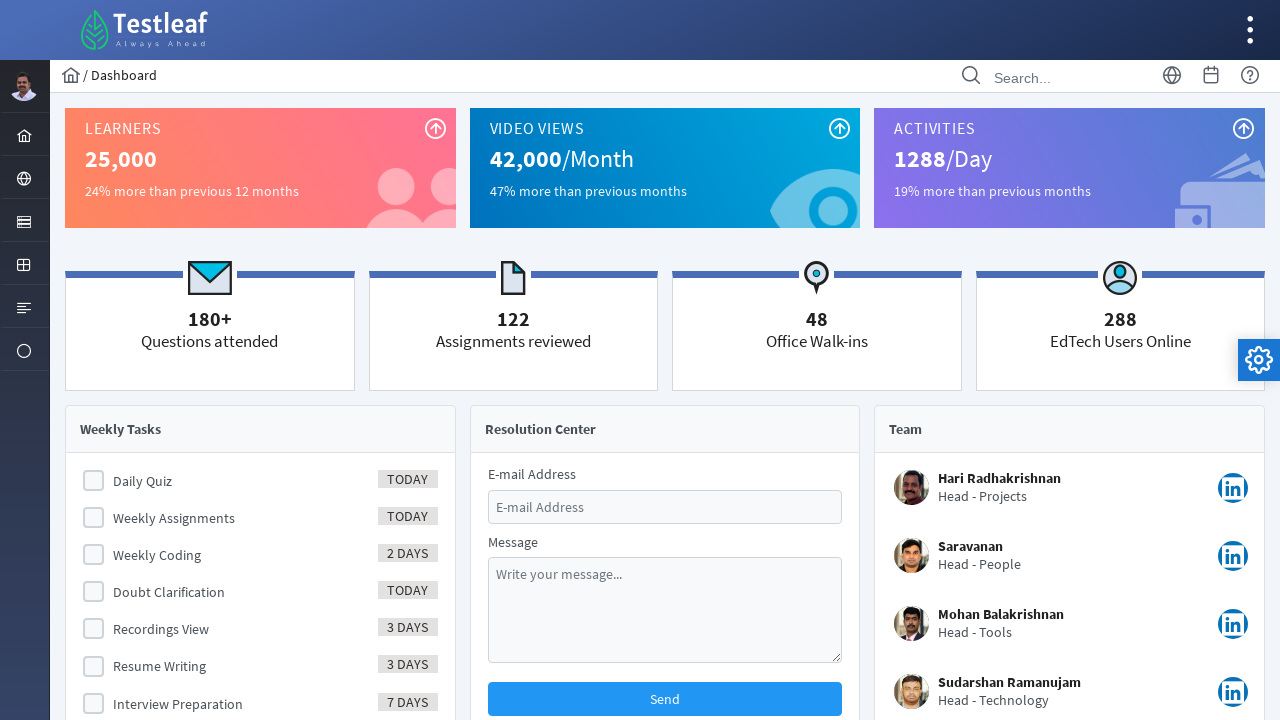

Navigated back to the buttons page
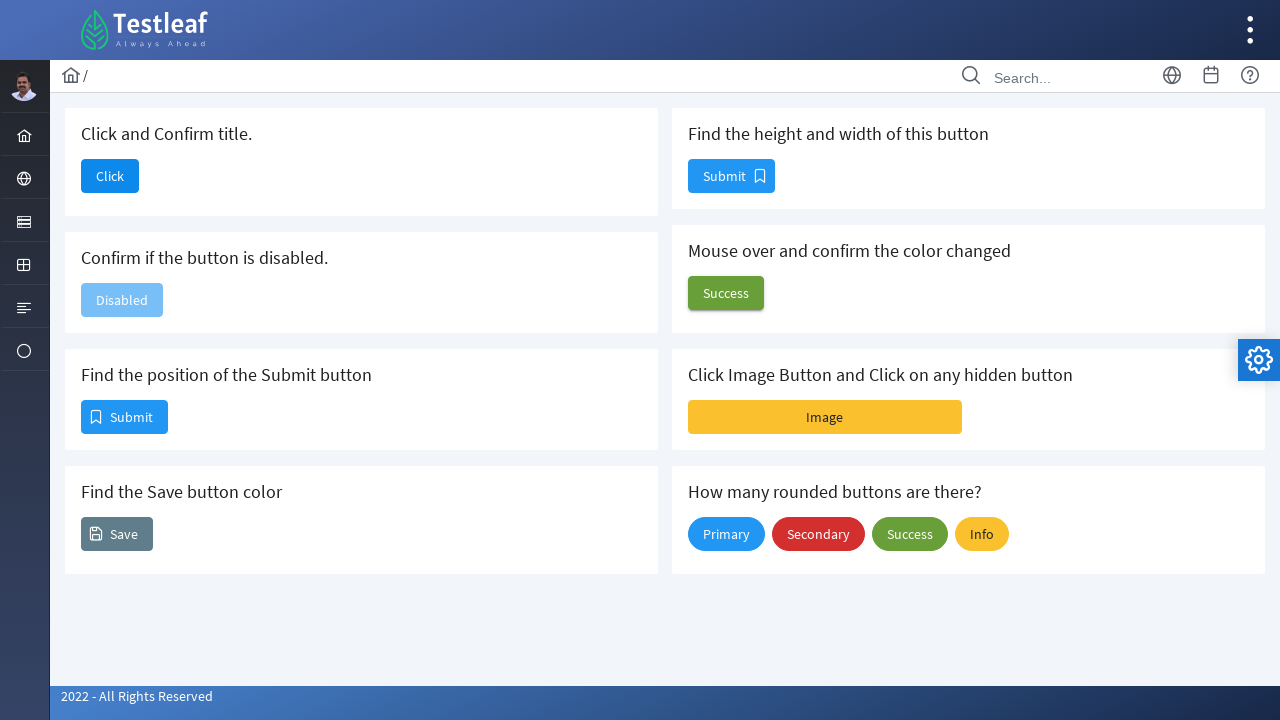

Checked if button is disabled: True
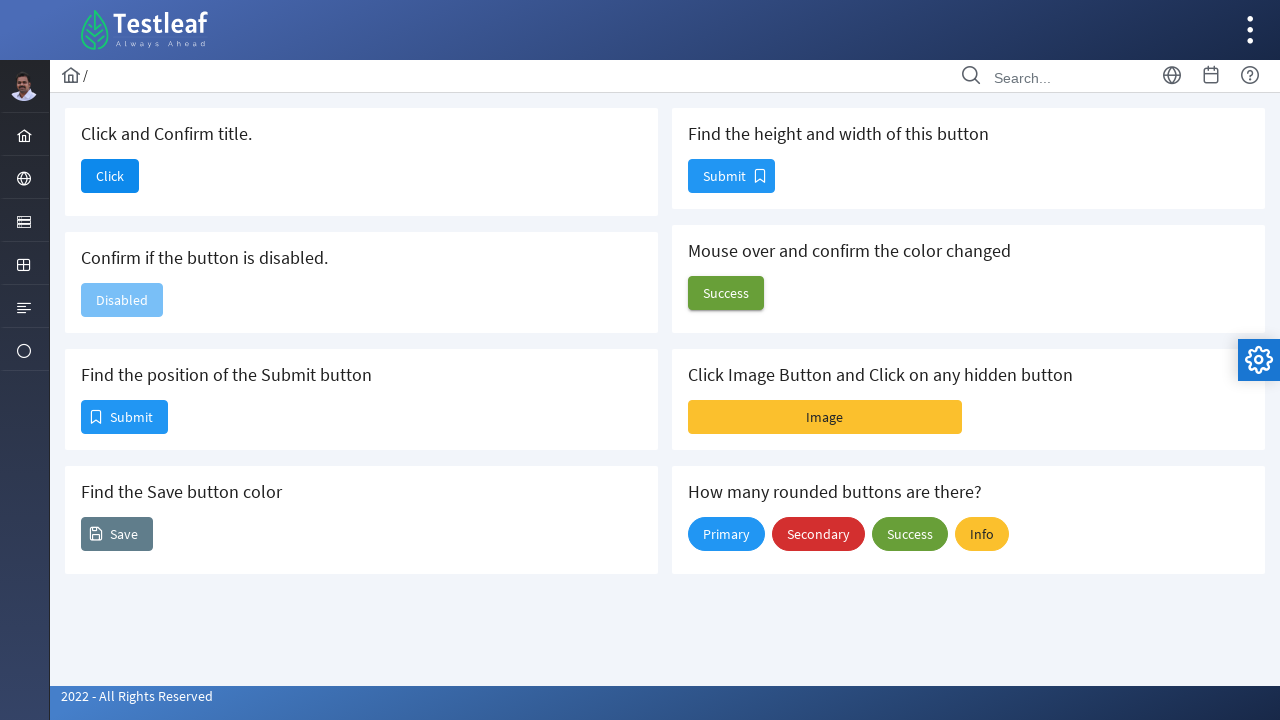

Retrieved position of Submit button: x=82, y=401
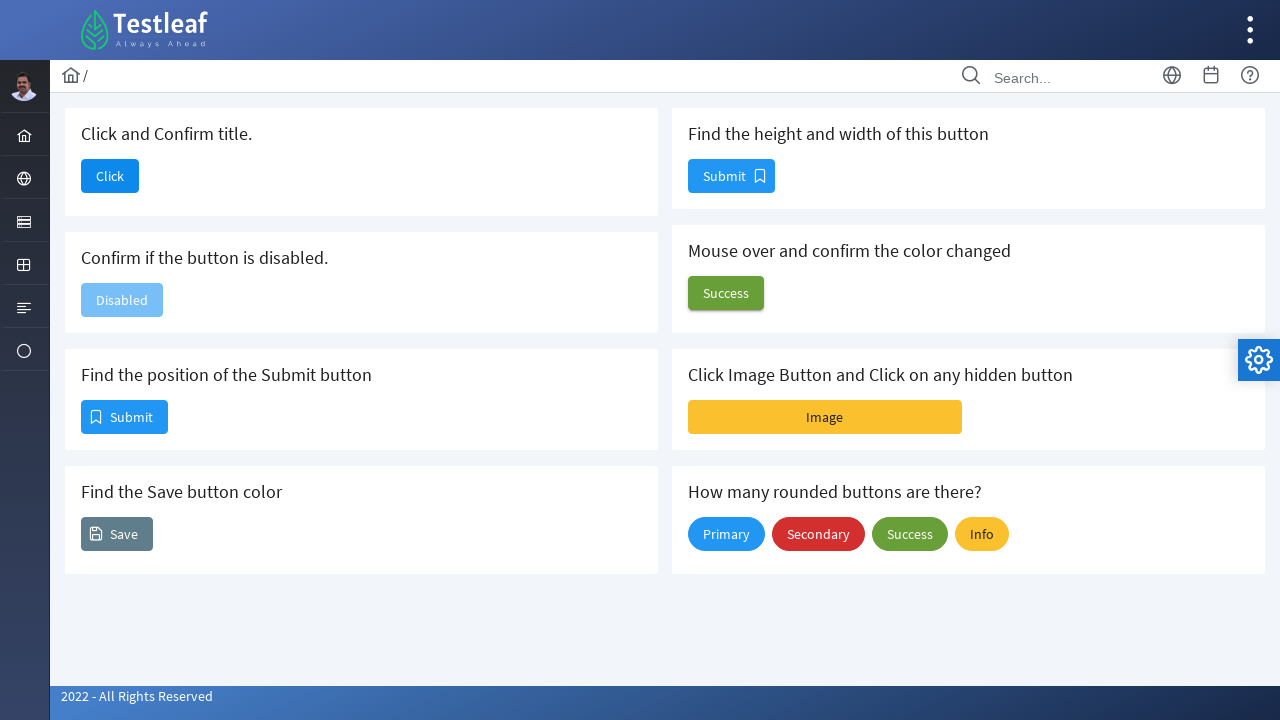

Retrieved background color of button: rgb(96, 125, 139)
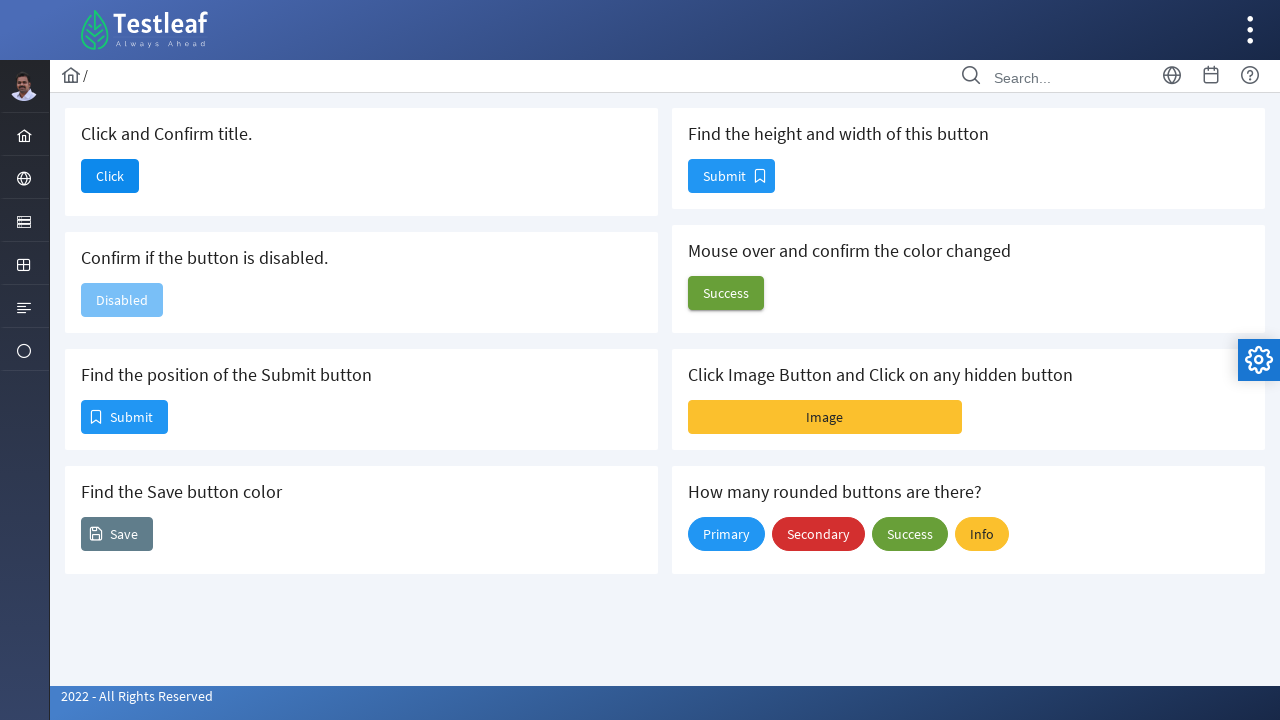

Retrieved size of Submit button: width=85, height=32
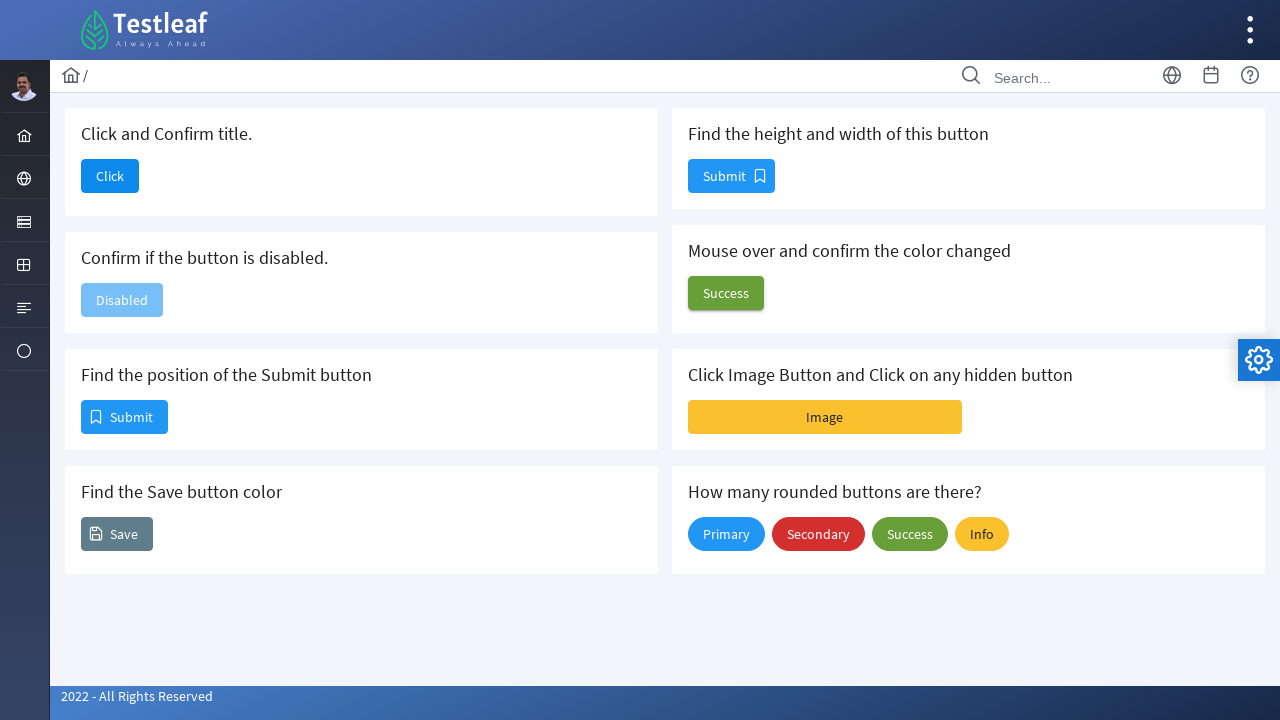

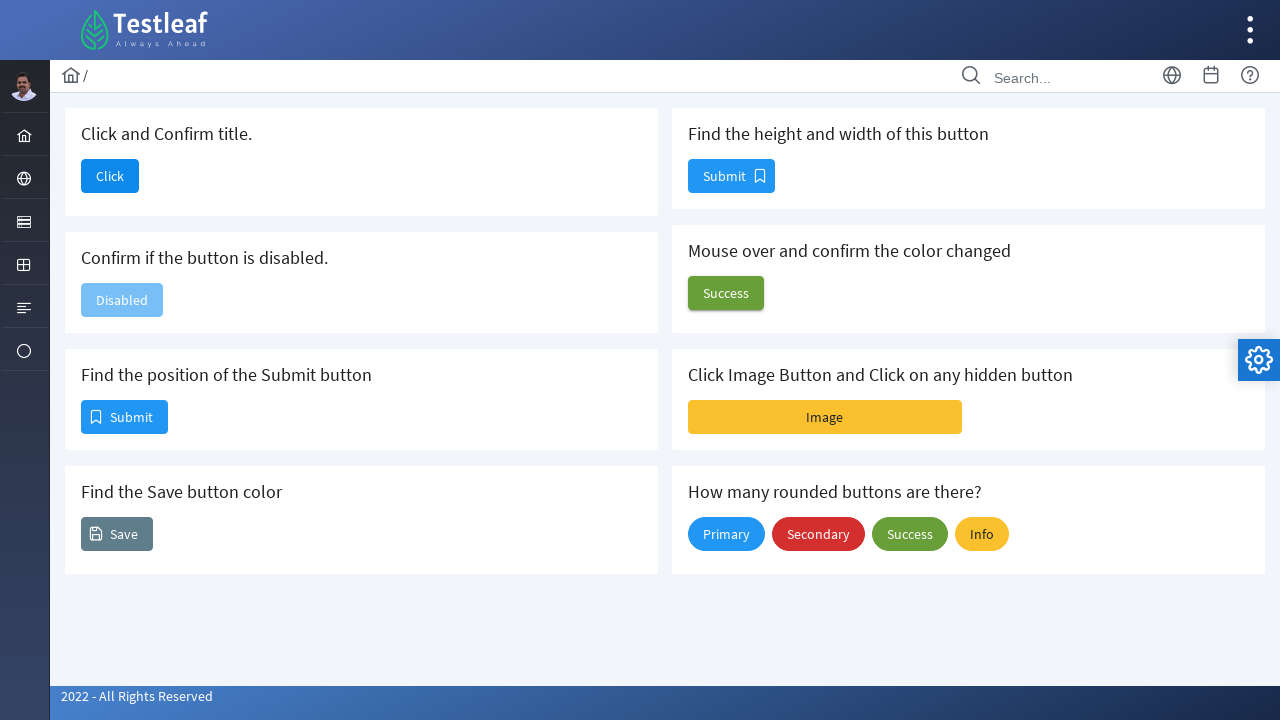